Tests contact form validation by first attempting to submit an empty form to verify error messages appear, then filling in the required fields and verifying error messages disappear

Starting URL: https://jupiter.cloud.planittesting.com/#/

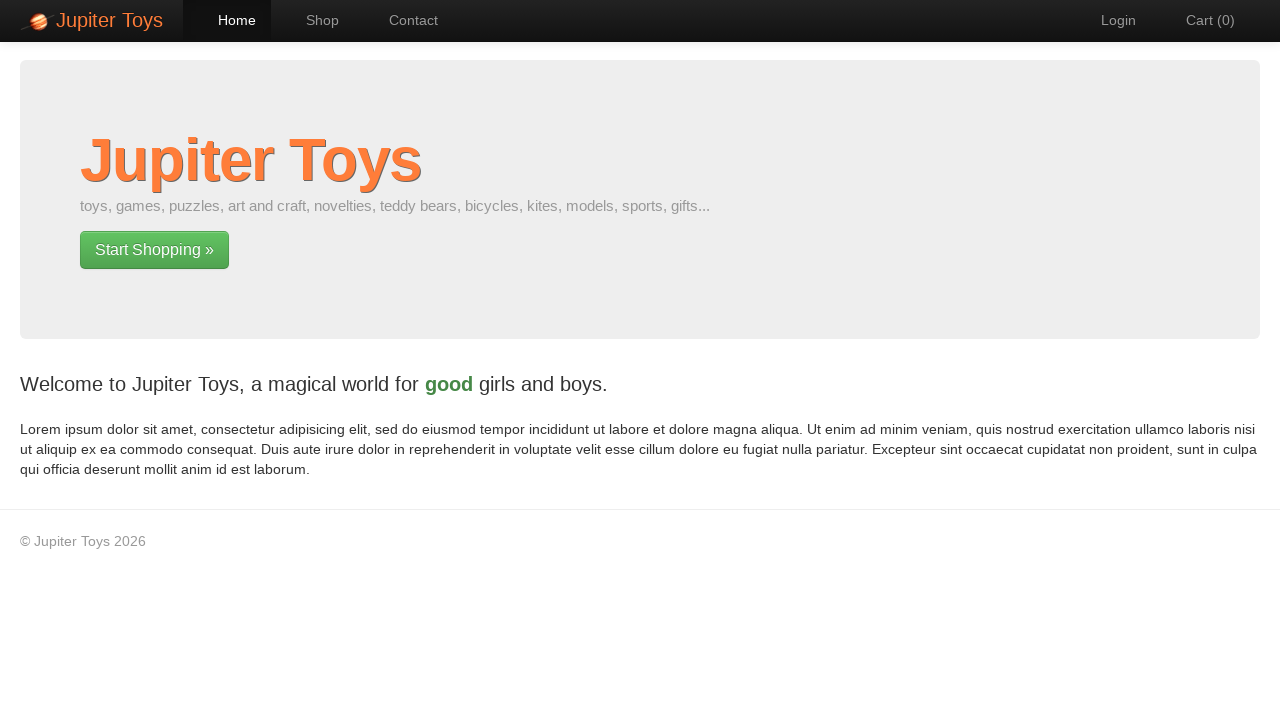

Clicked Contact link to navigate to contact form at (404, 20) on a:text('Contact')
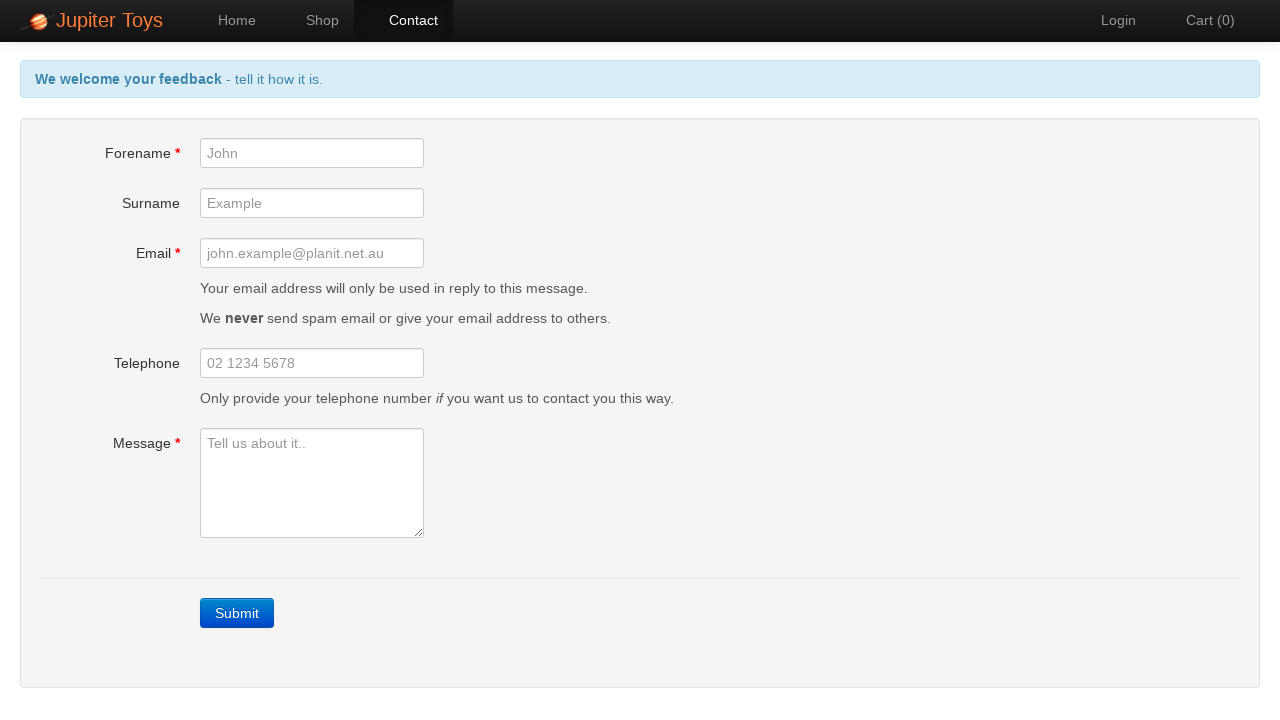

Clicked Submit button without filling form to trigger validation at (237, 613) on a:text('Submit')
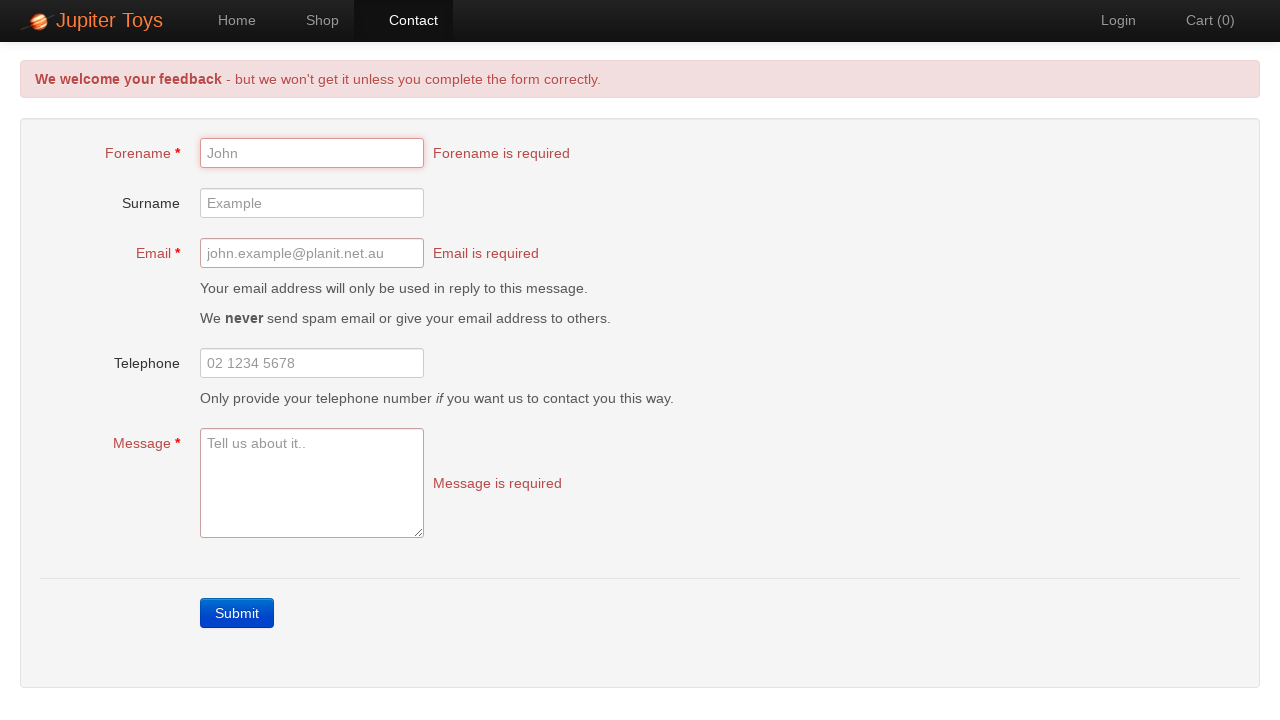

Forename error message appeared
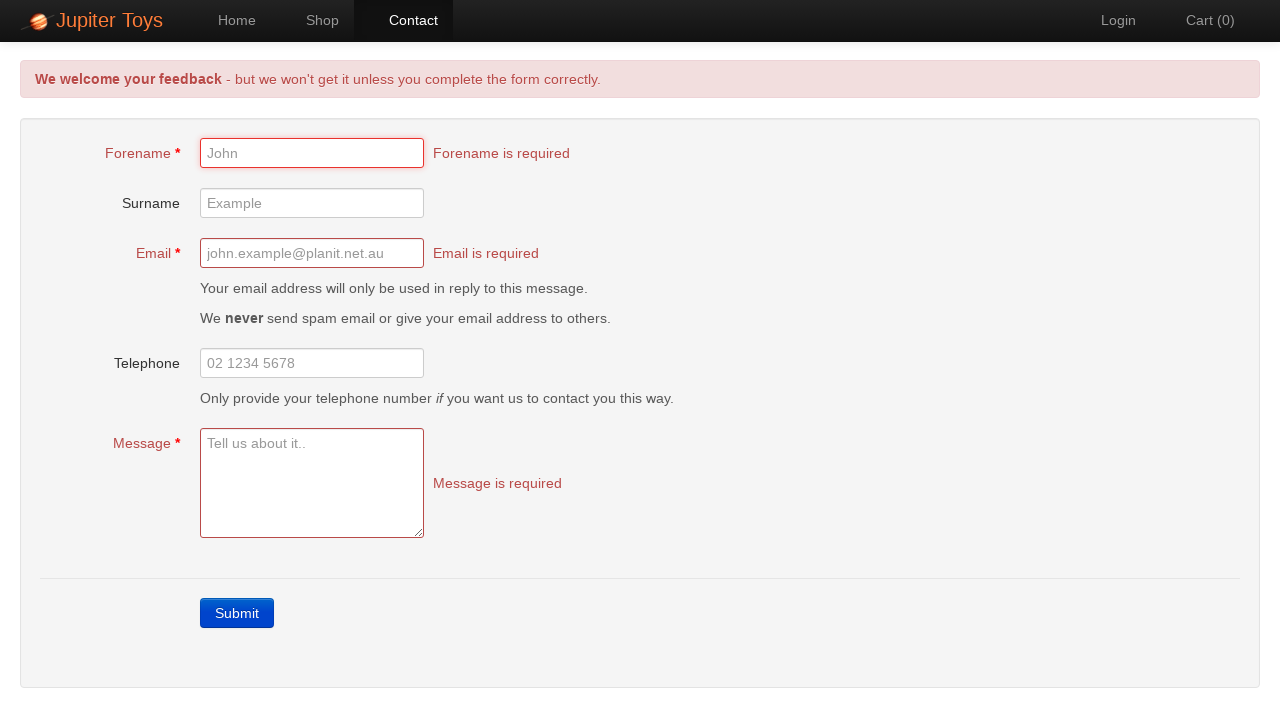

Email error message appeared
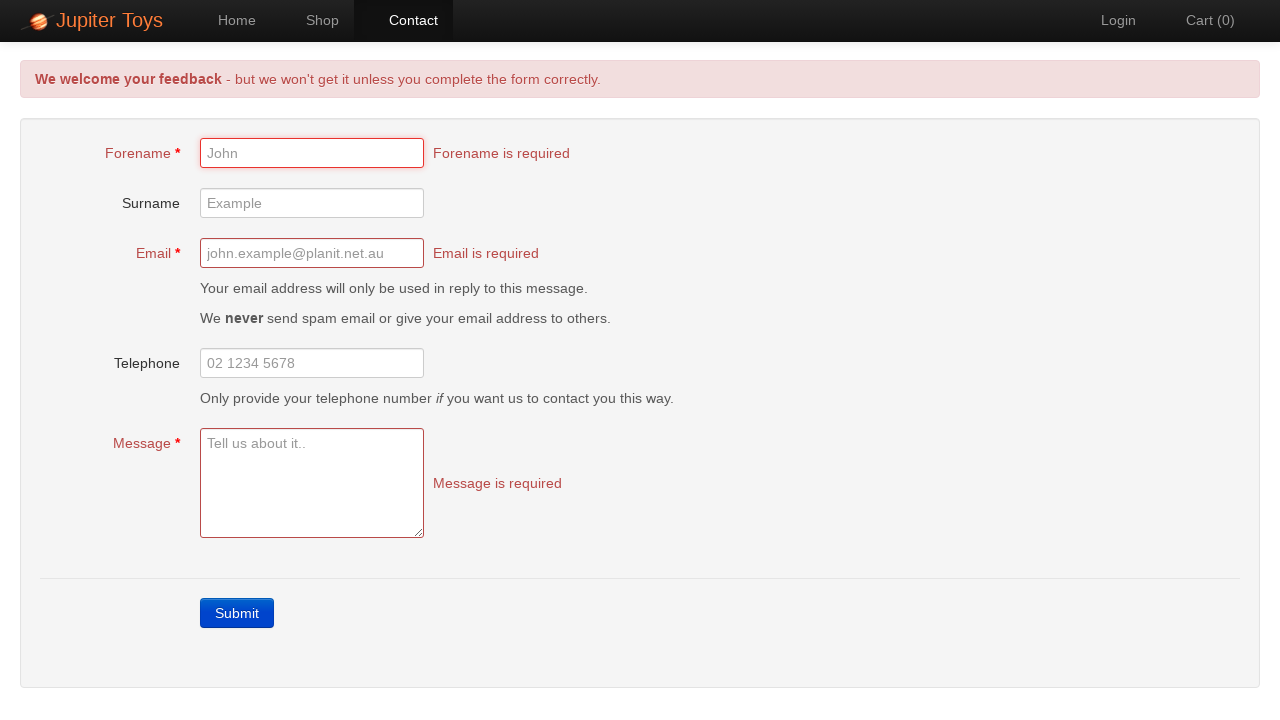

Message error message appeared
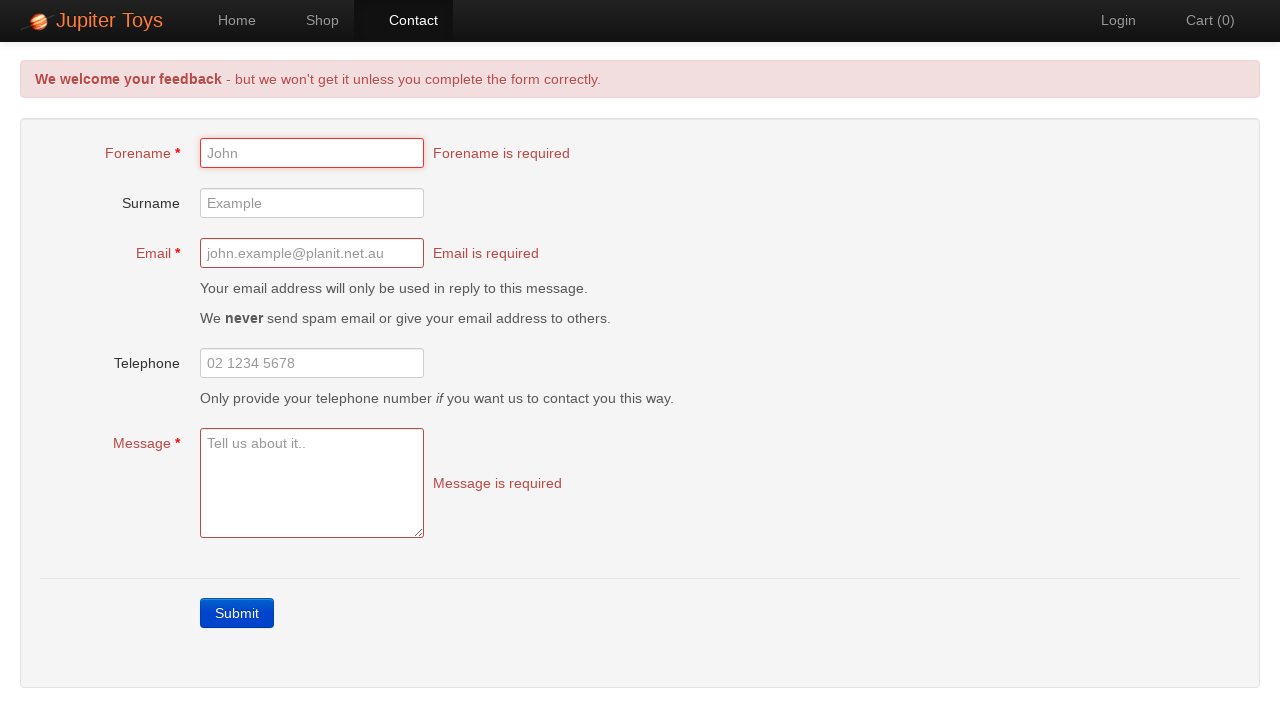

Filled forename field with 'John' on #forename
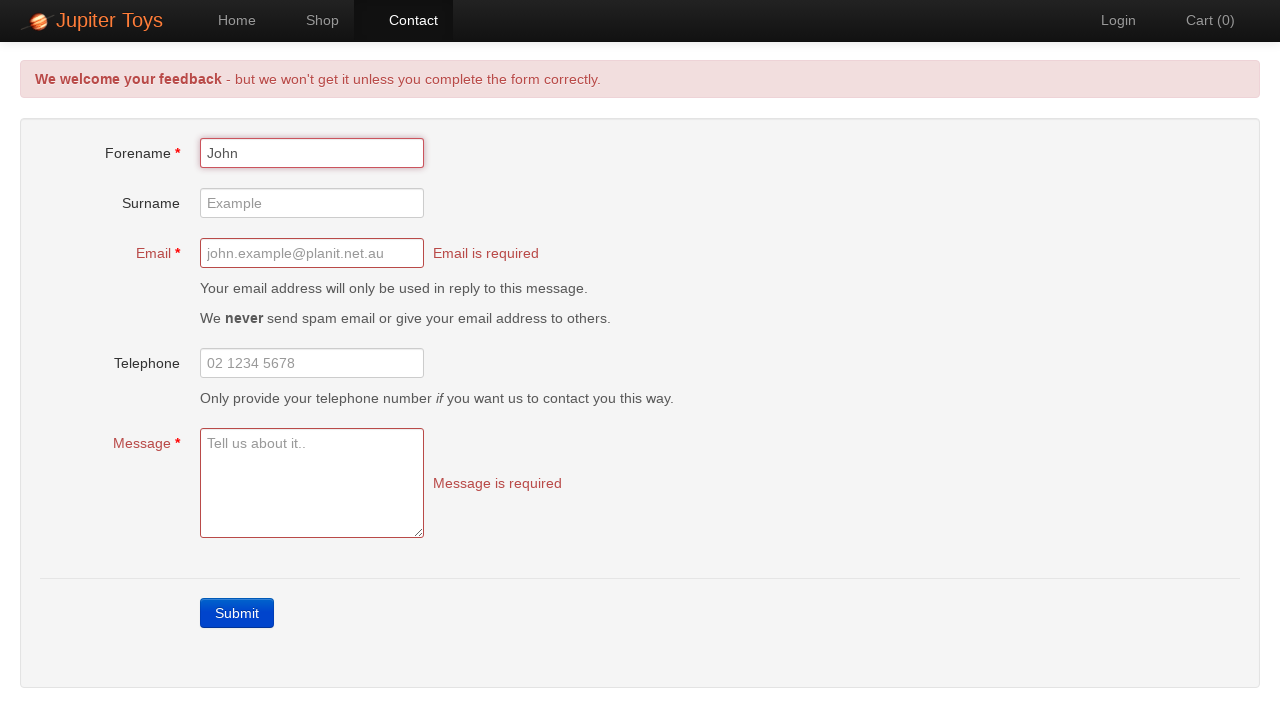

Filled email field with 'john.doe@example.com' on #email
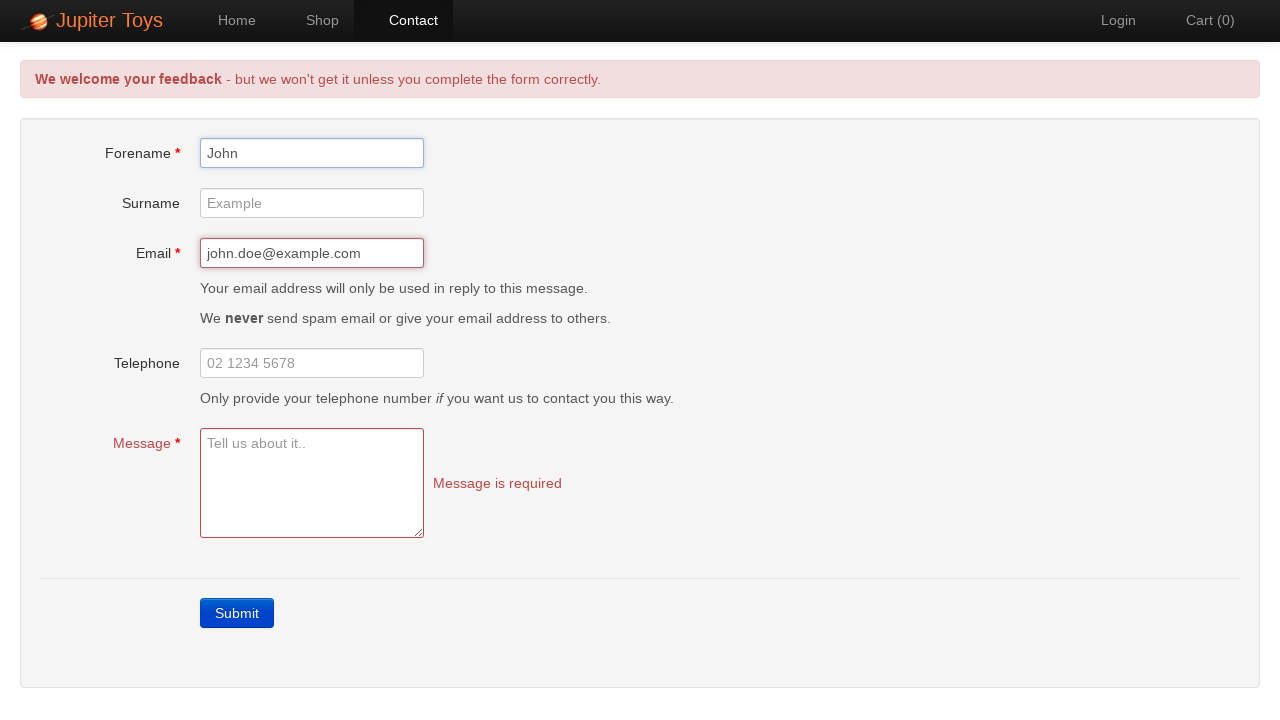

Filled message field with 'This is a test message' on #message
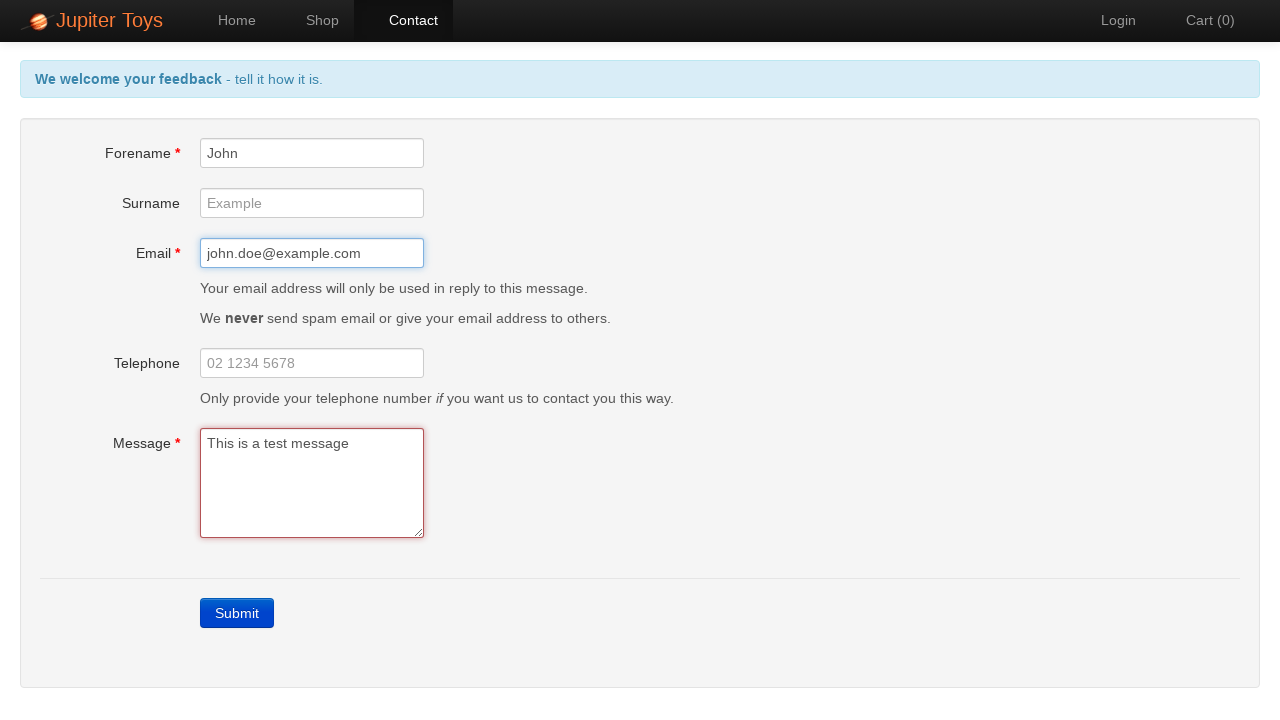

Forename error message disappeared
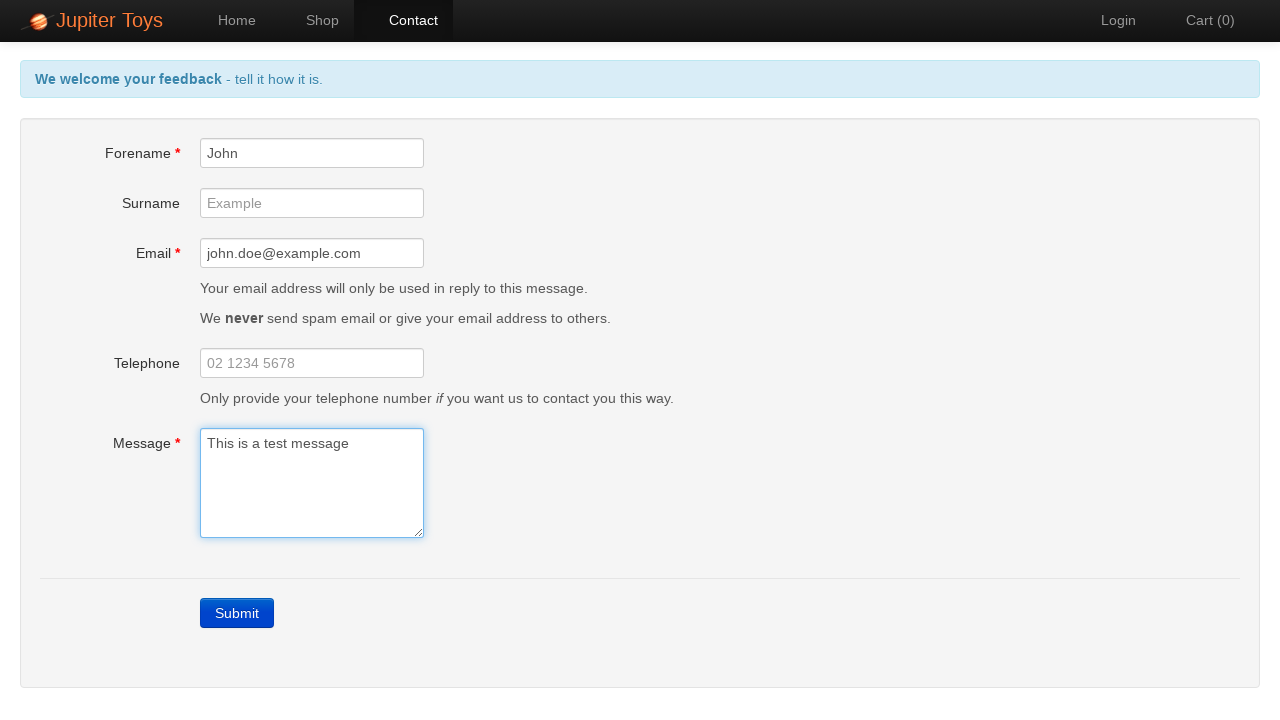

Email error message disappeared
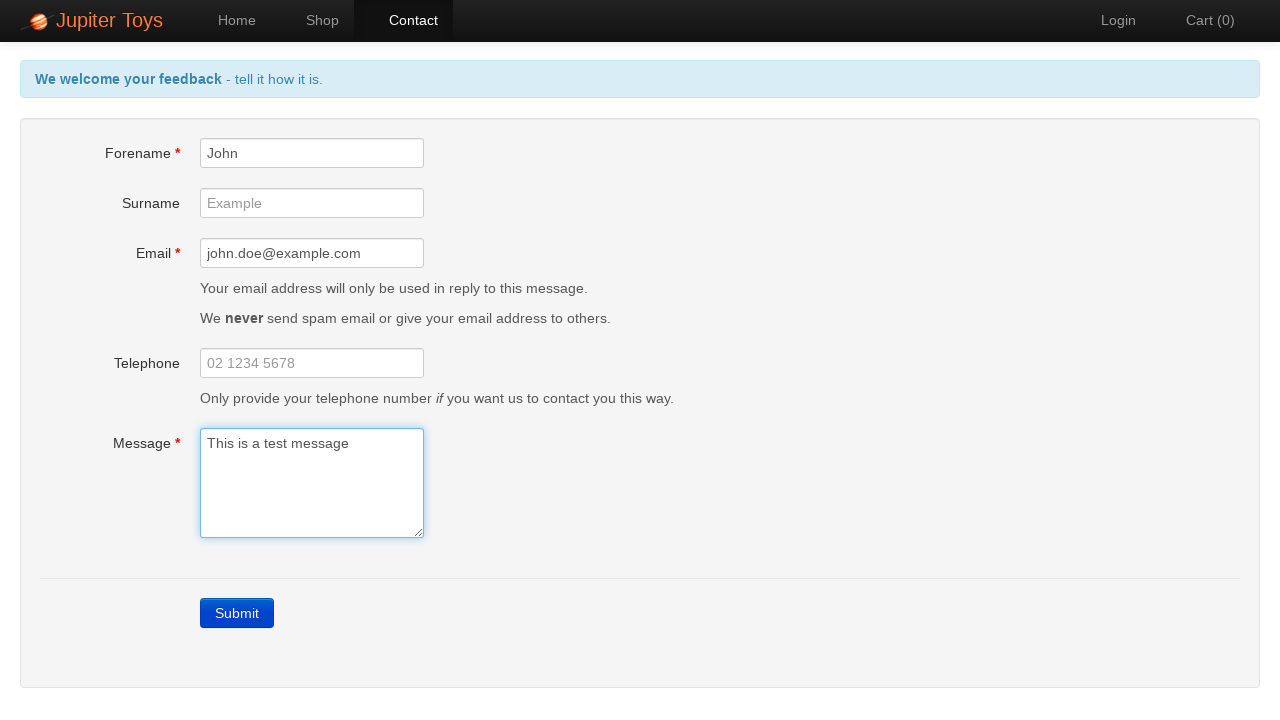

Message error message disappeared
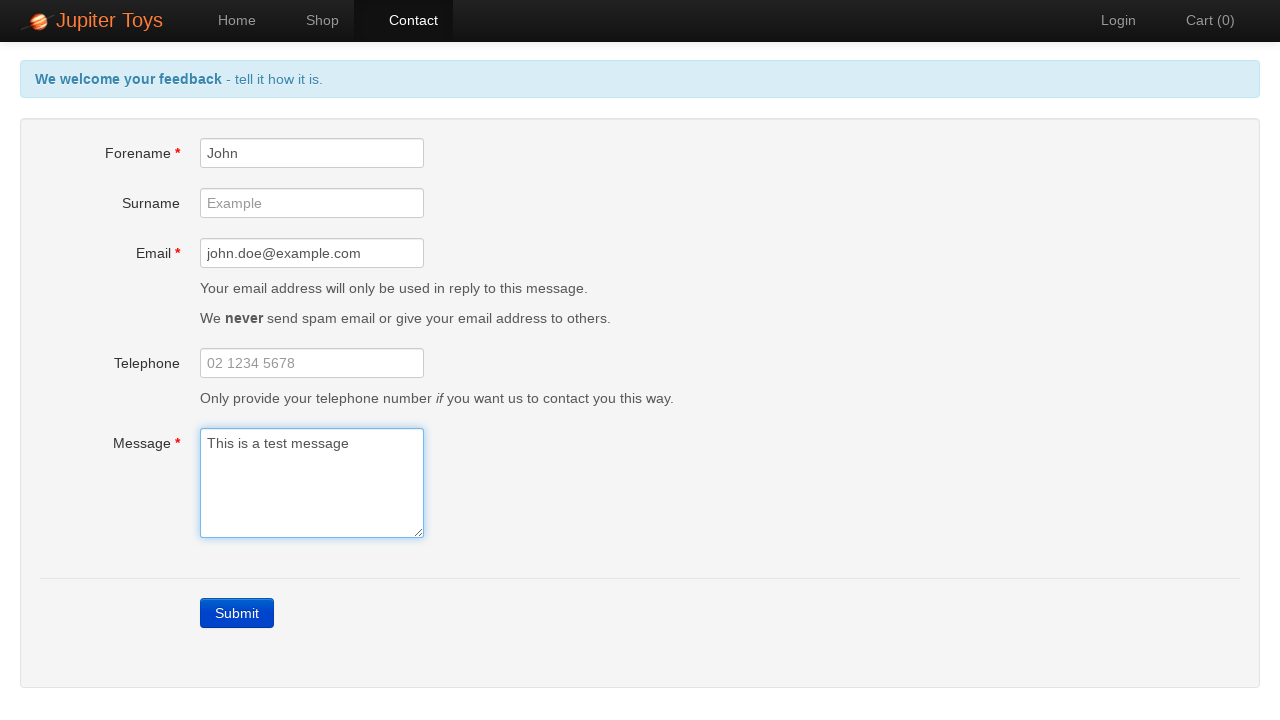

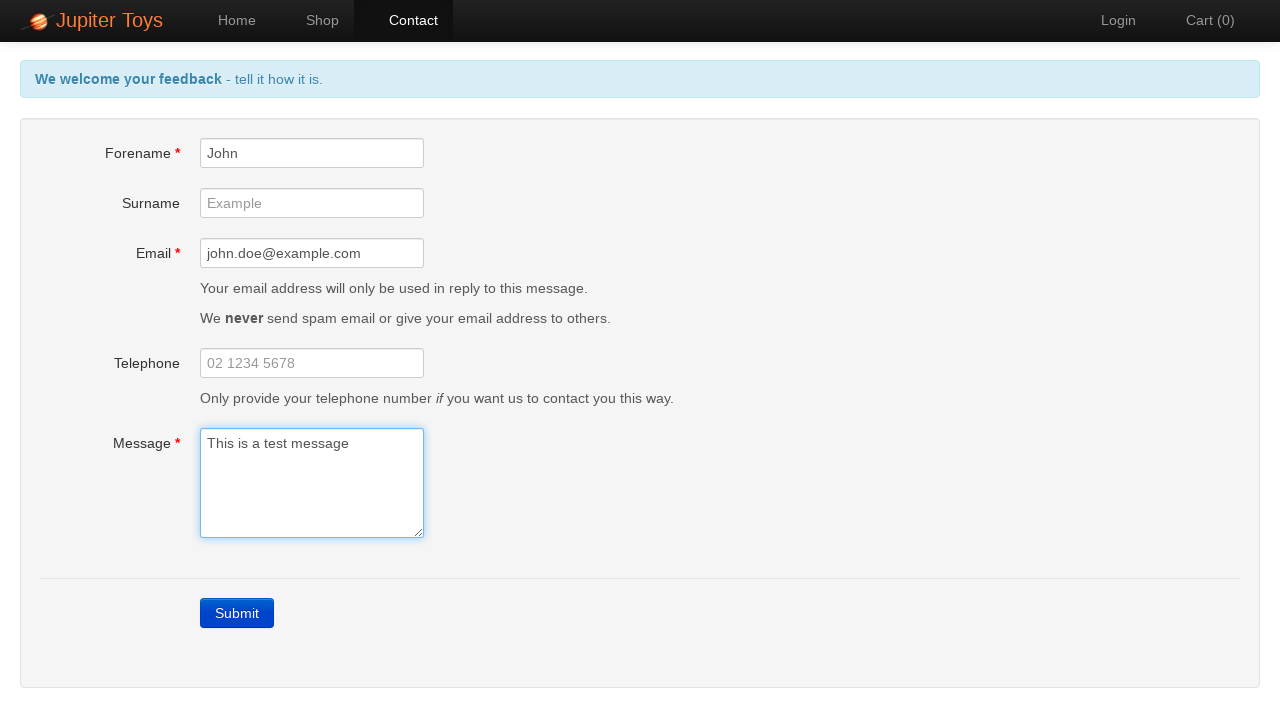